Navigates to the careers page and verifies expected section headers are present.

Starting URL: https://devzion.com

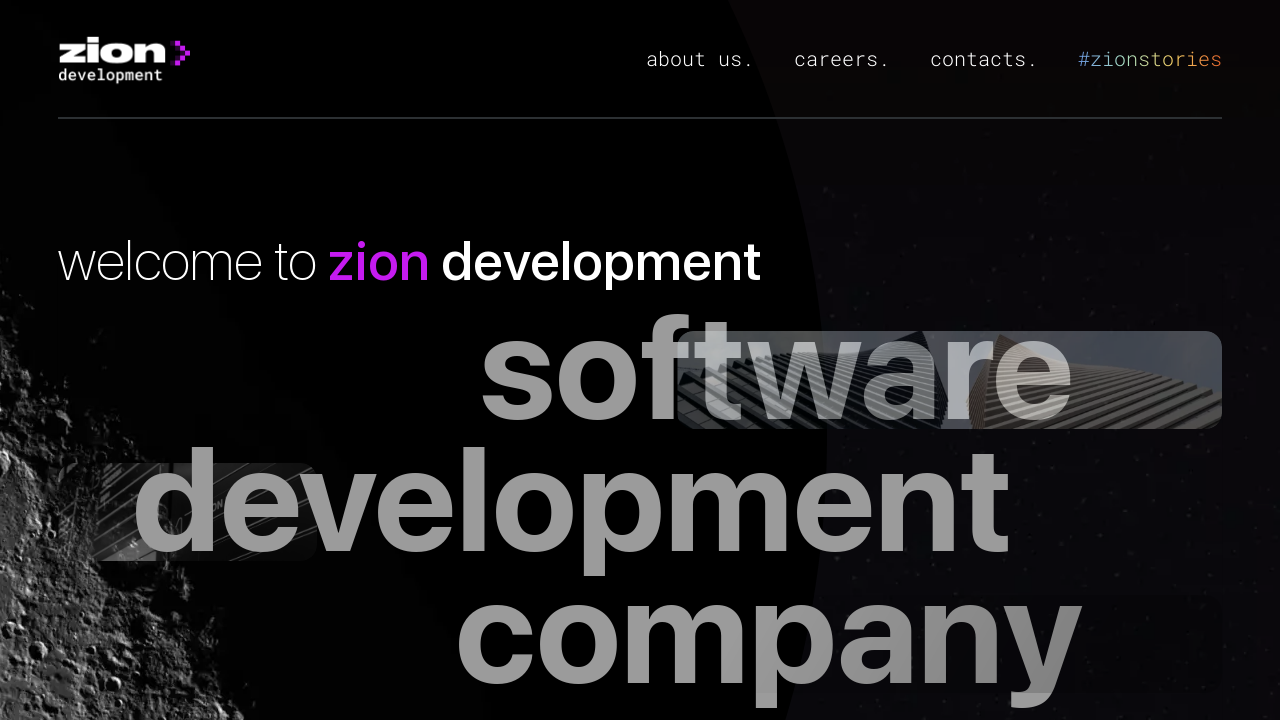

Clicked 'careers' link in primary menu at (842, 59) on #primary-menu >> internal:role=link[name="careers."i]
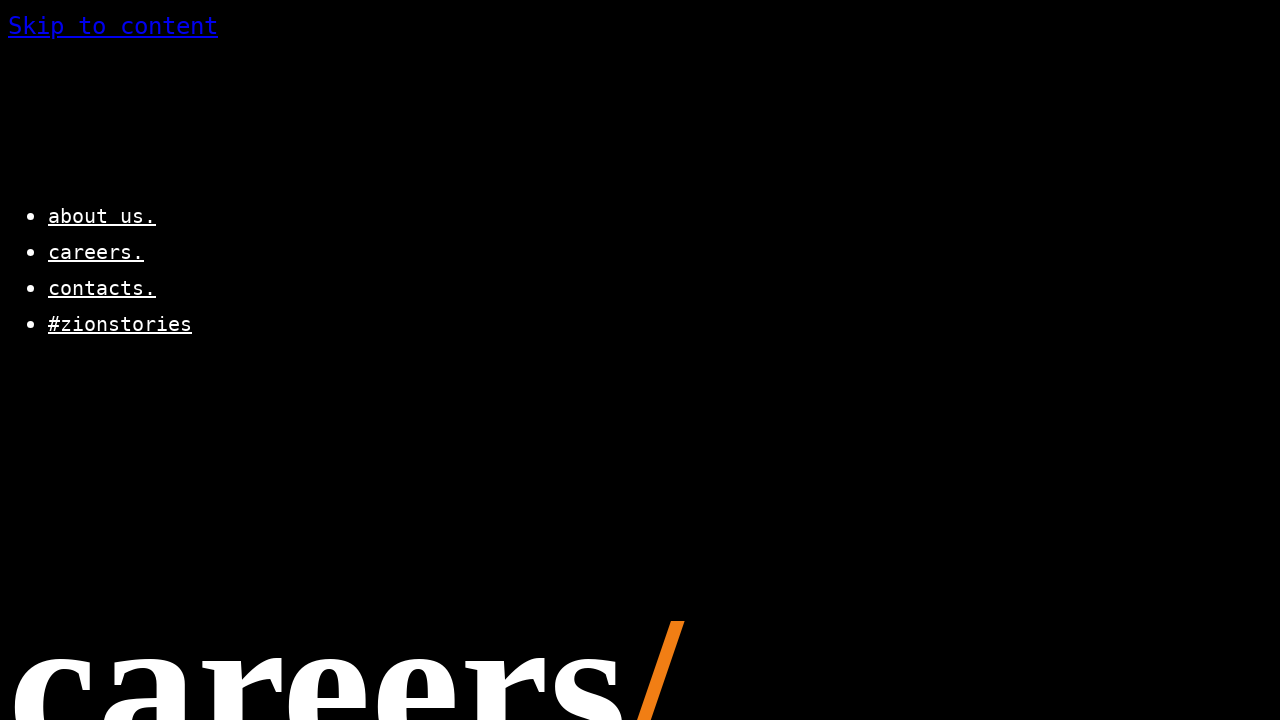

Waited for h2 headers to load on careers page
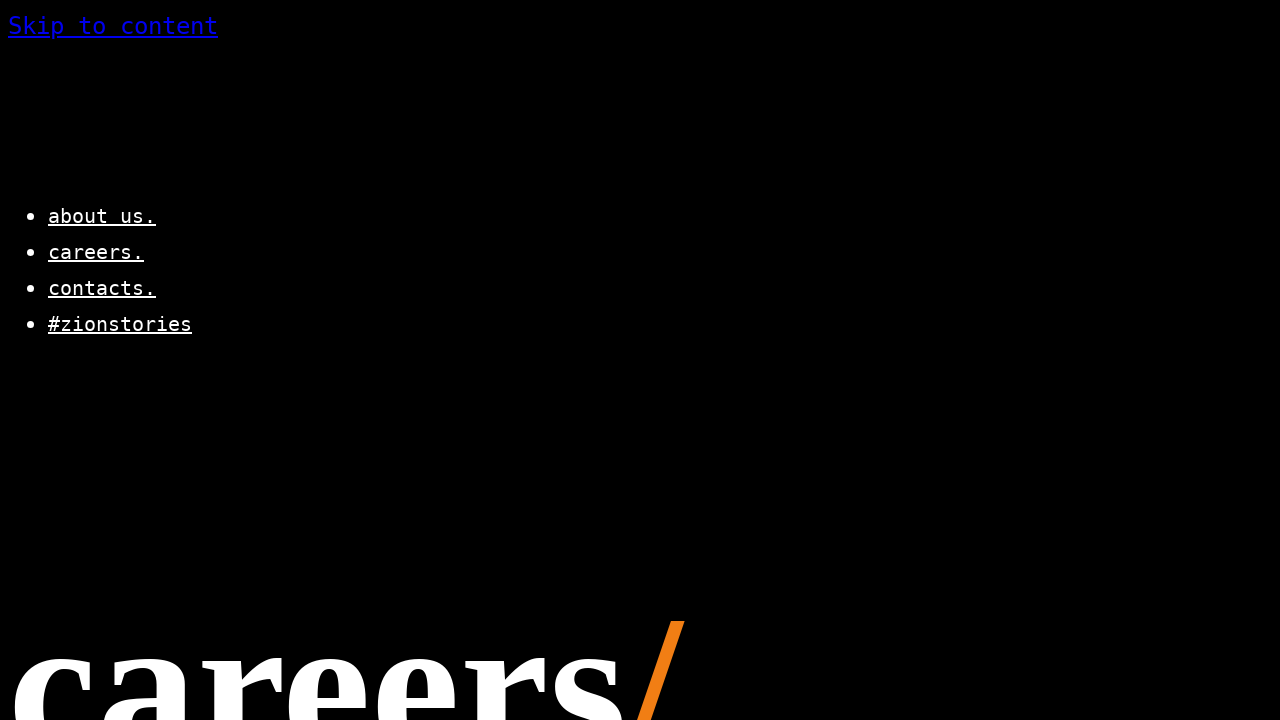

Located all h2 header elements
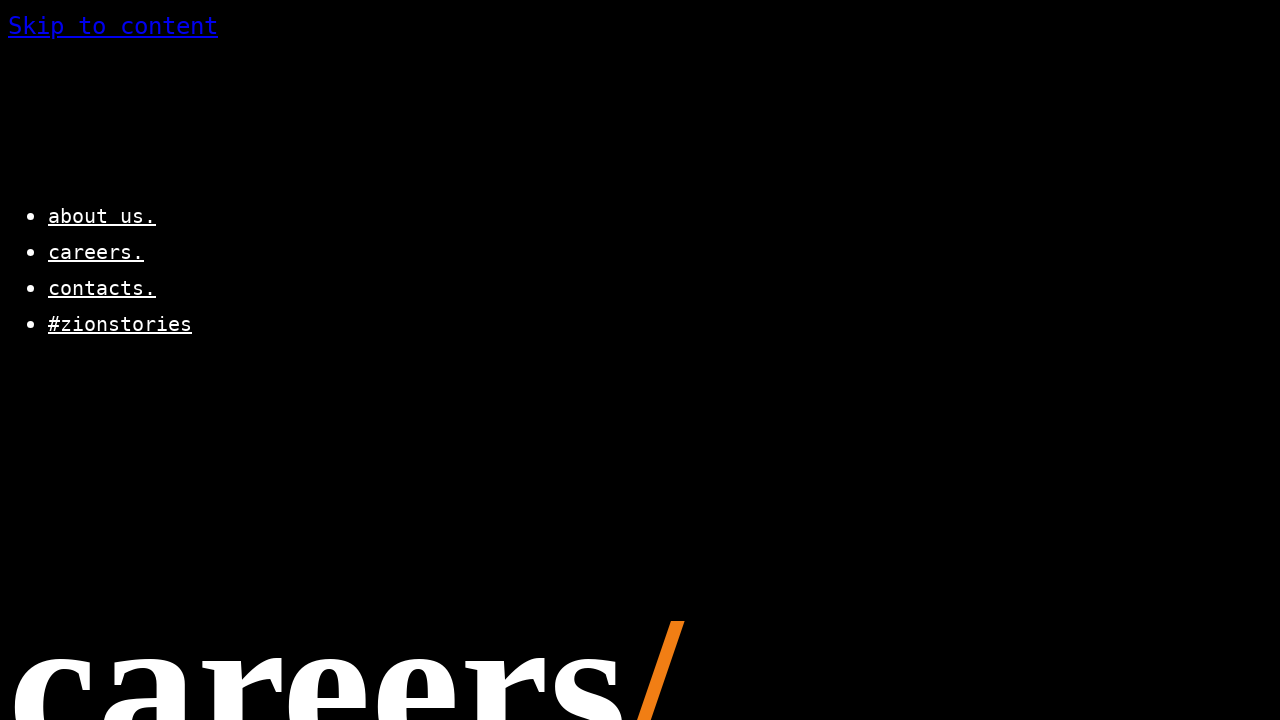

Verified 'why choose ZION' header is present
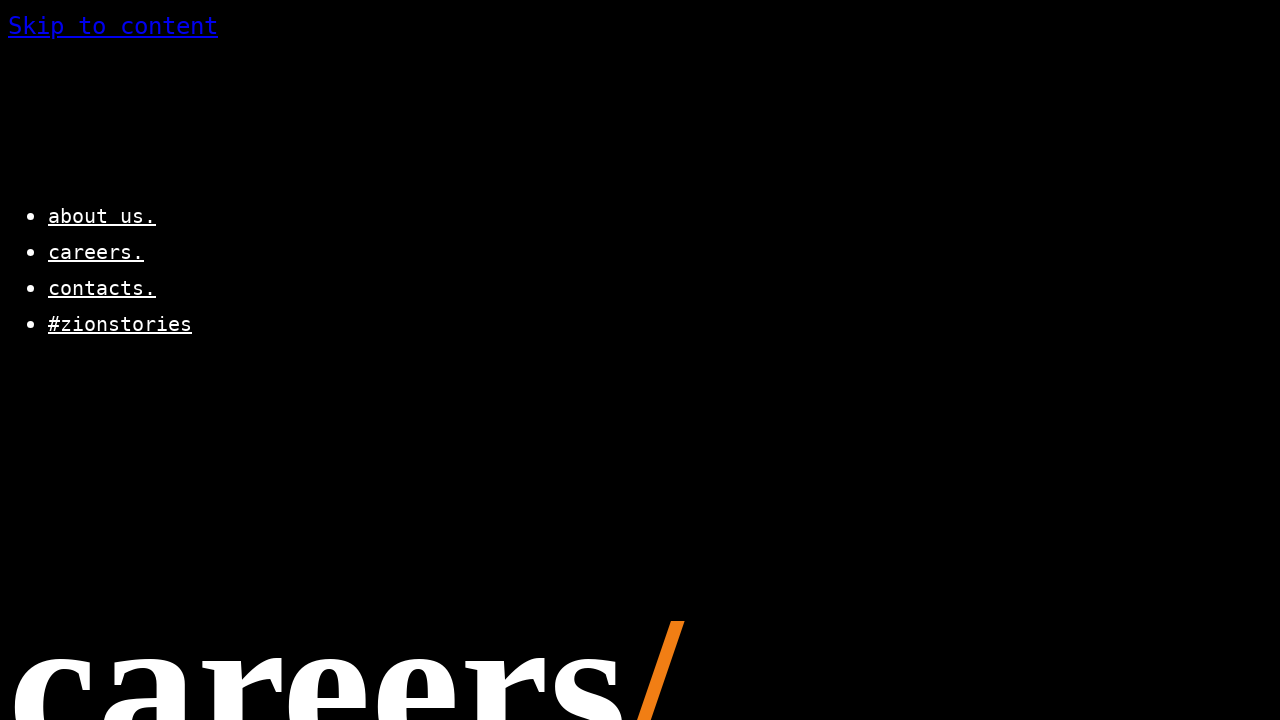

Verified 'job listings' header is present
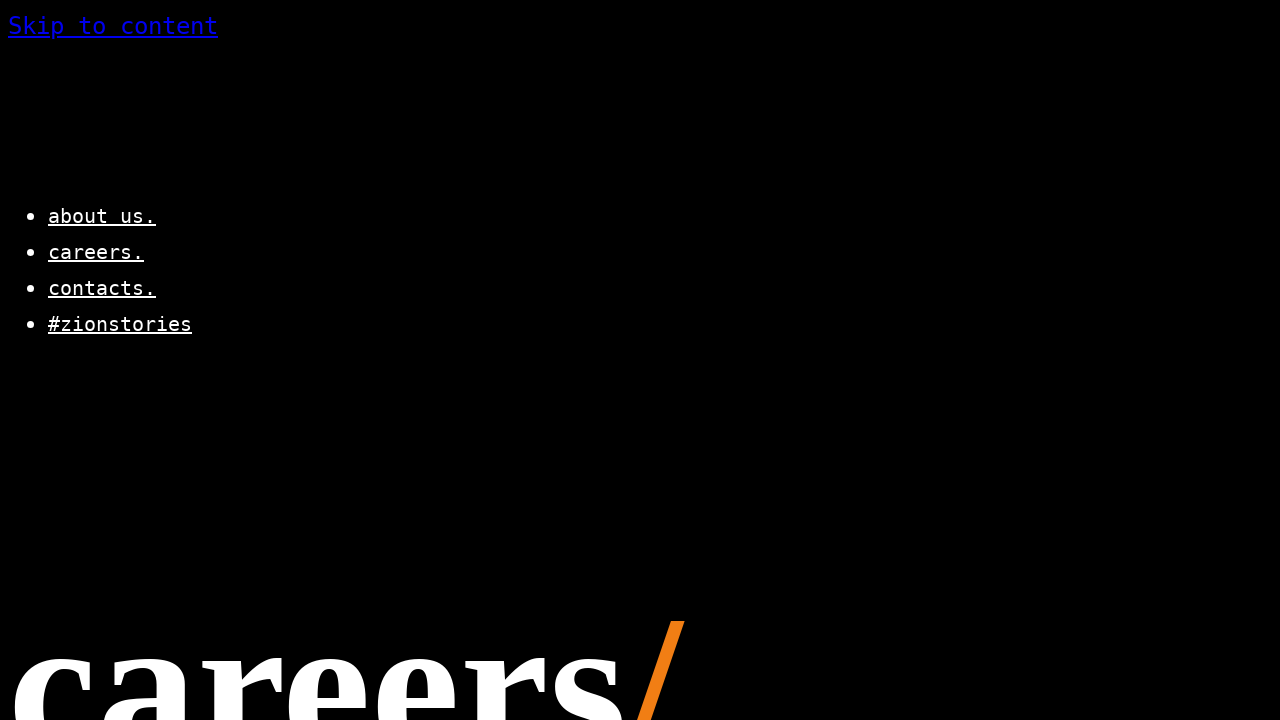

Verified 'relocate with us' header is present
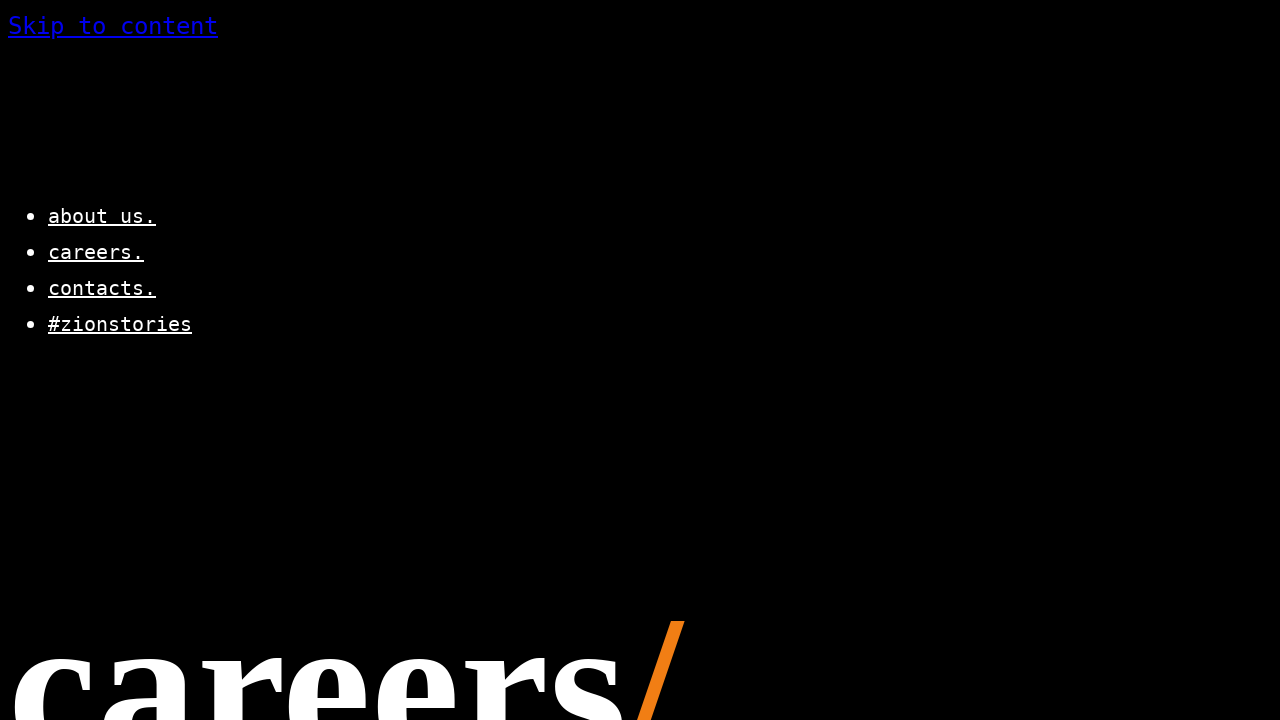

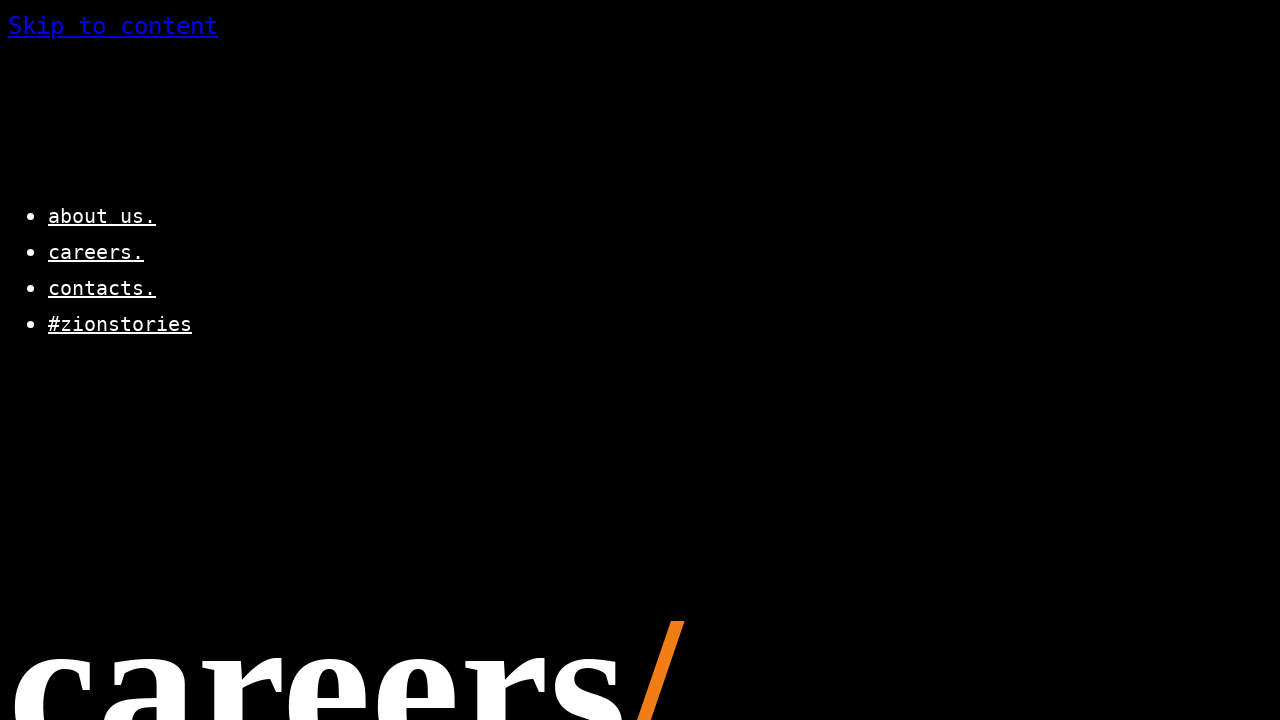